Tests joining a live session by entering a username in a dialog box and confirming, then navigating through the interface using keyboard interactions to handle media permissions.

Starting URL: https://live.monetanalytics.com/stu_proc/student.html#

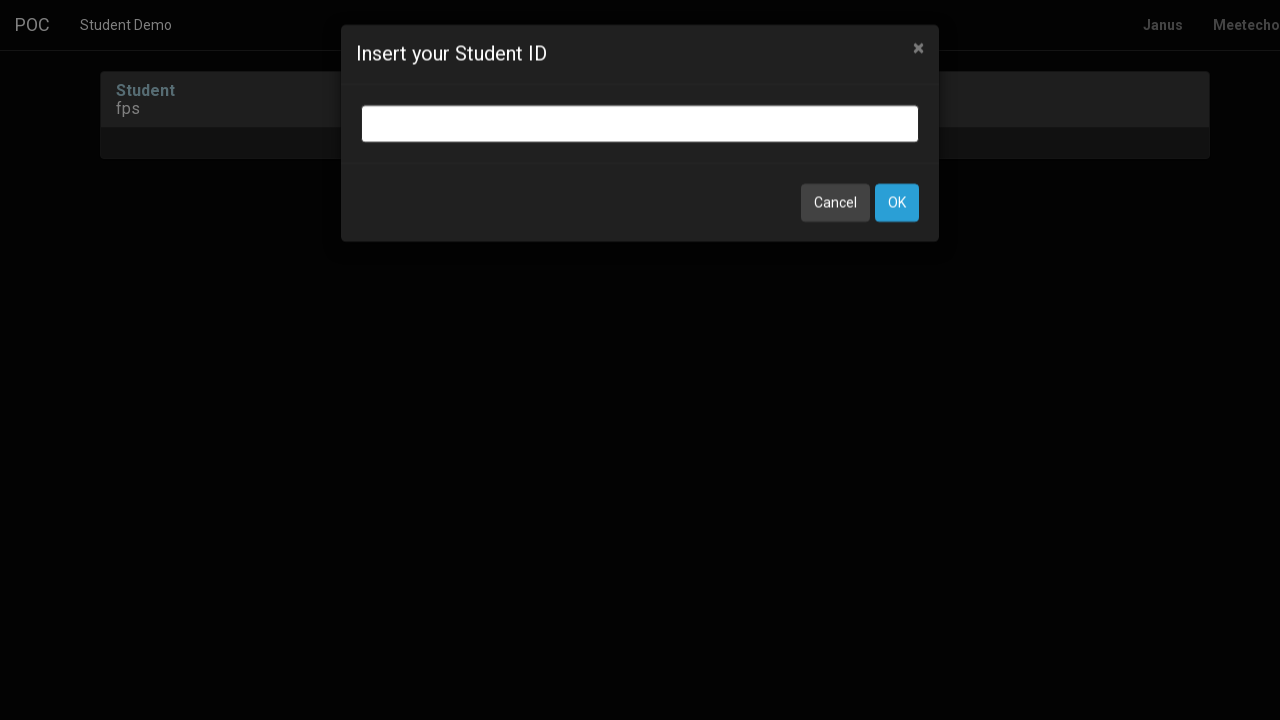

Username input dialog appeared
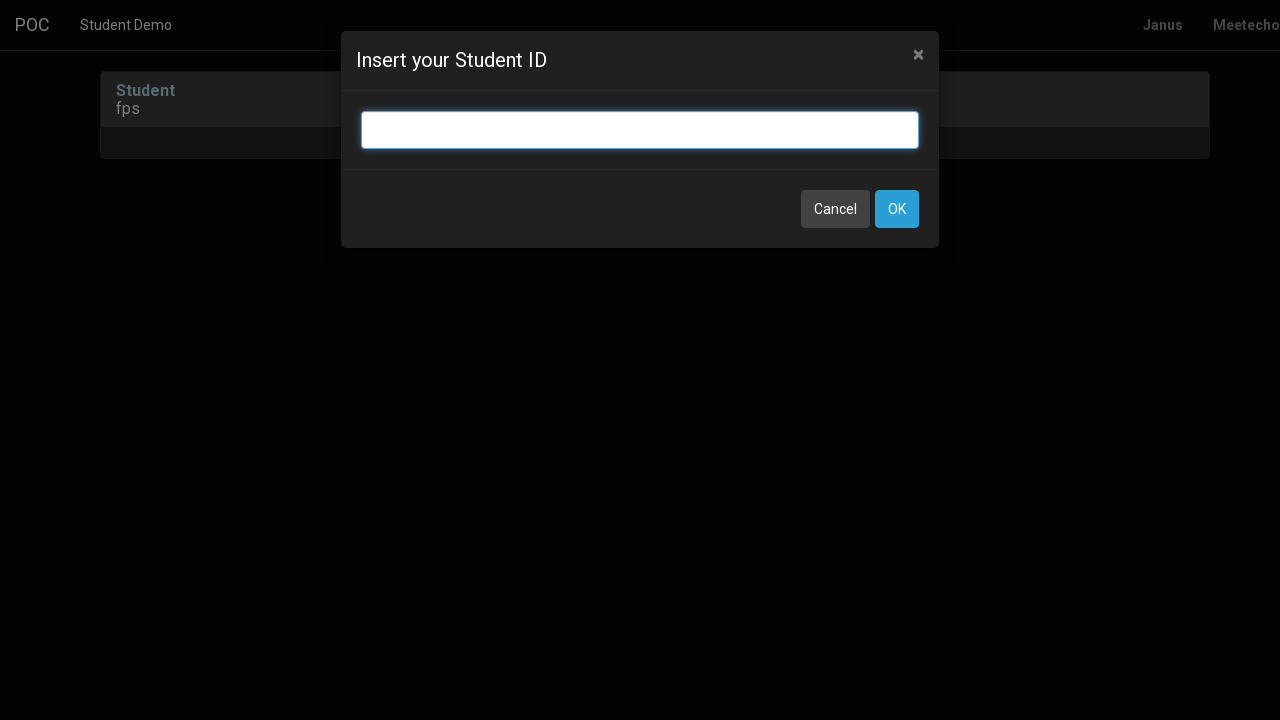

Filled username field with 'second User' on input.bootbox-input.bootbox-input-text.form-control
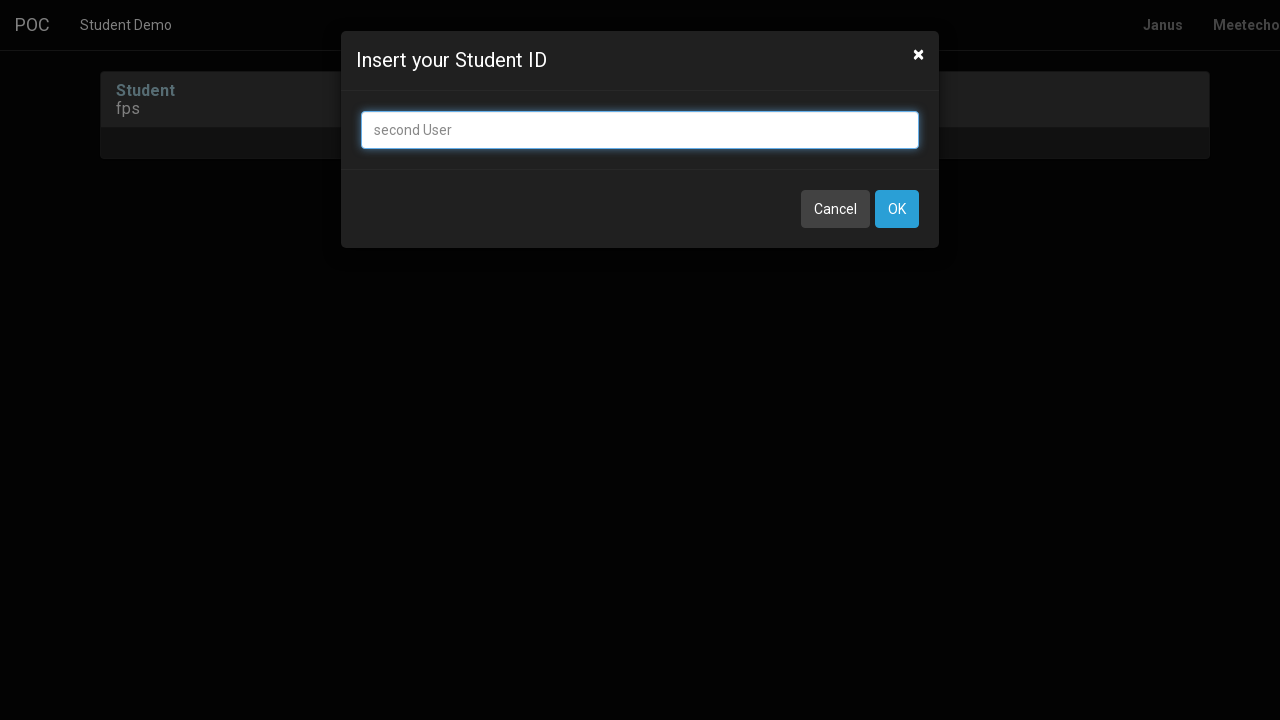

Clicked OK button to confirm username at (897, 209) on button:has-text('OK')
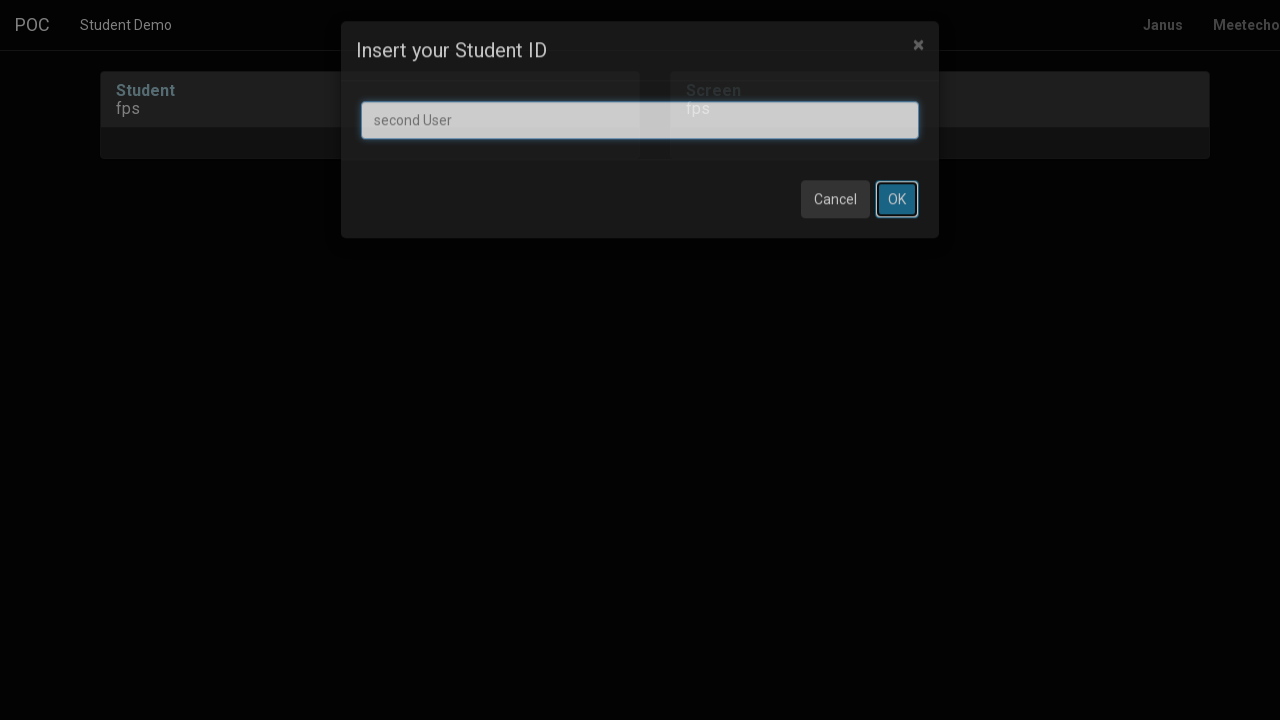

Waited 8 seconds for page to load after joining session
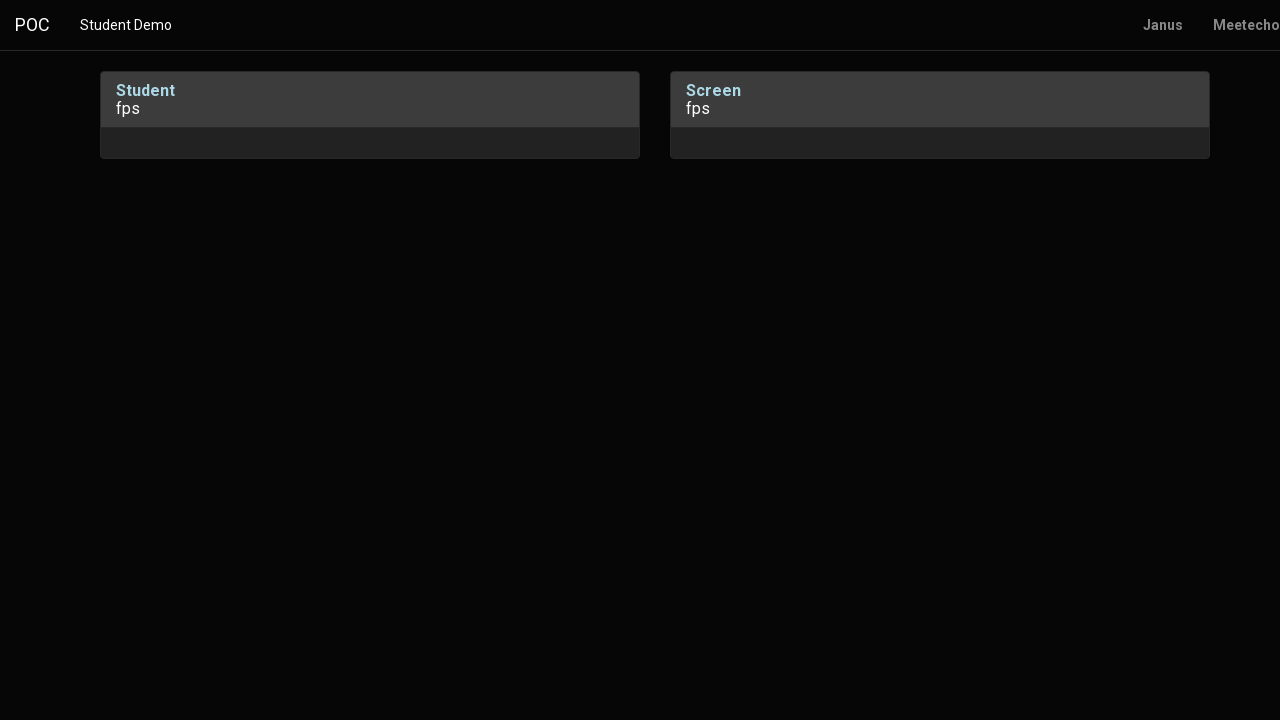

Pressed Tab to navigate through interface
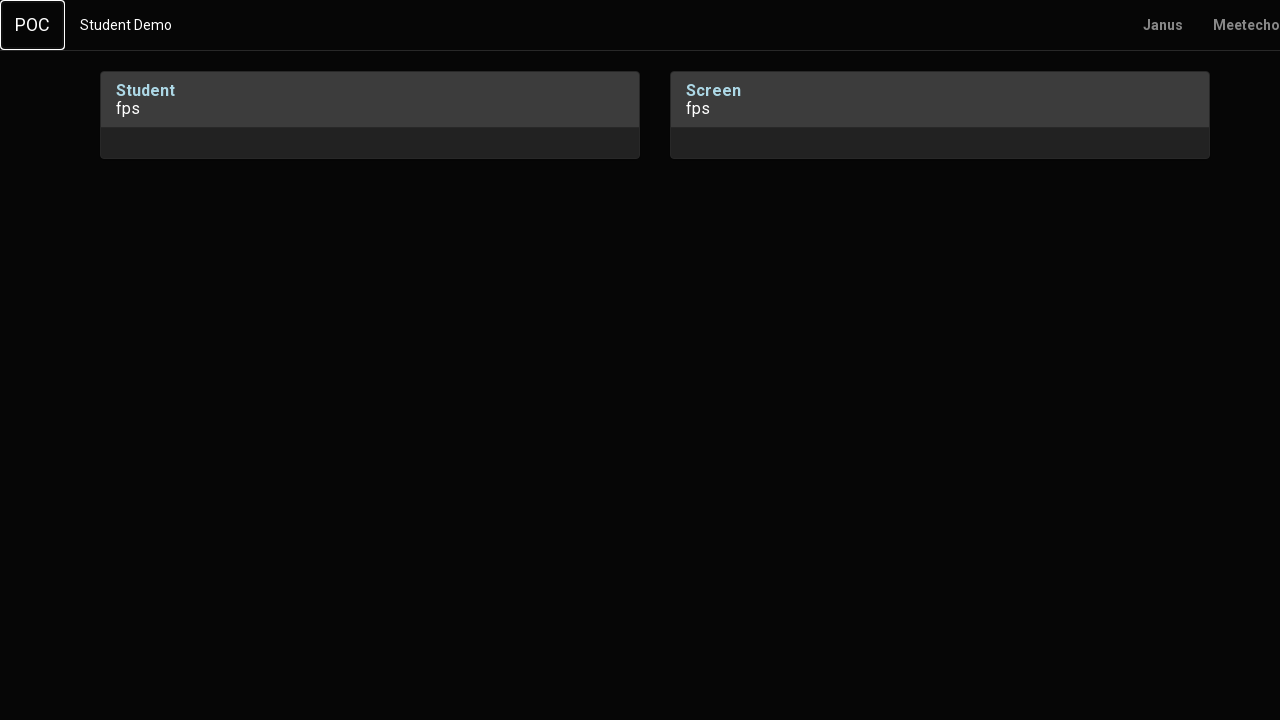

Waited 1 second
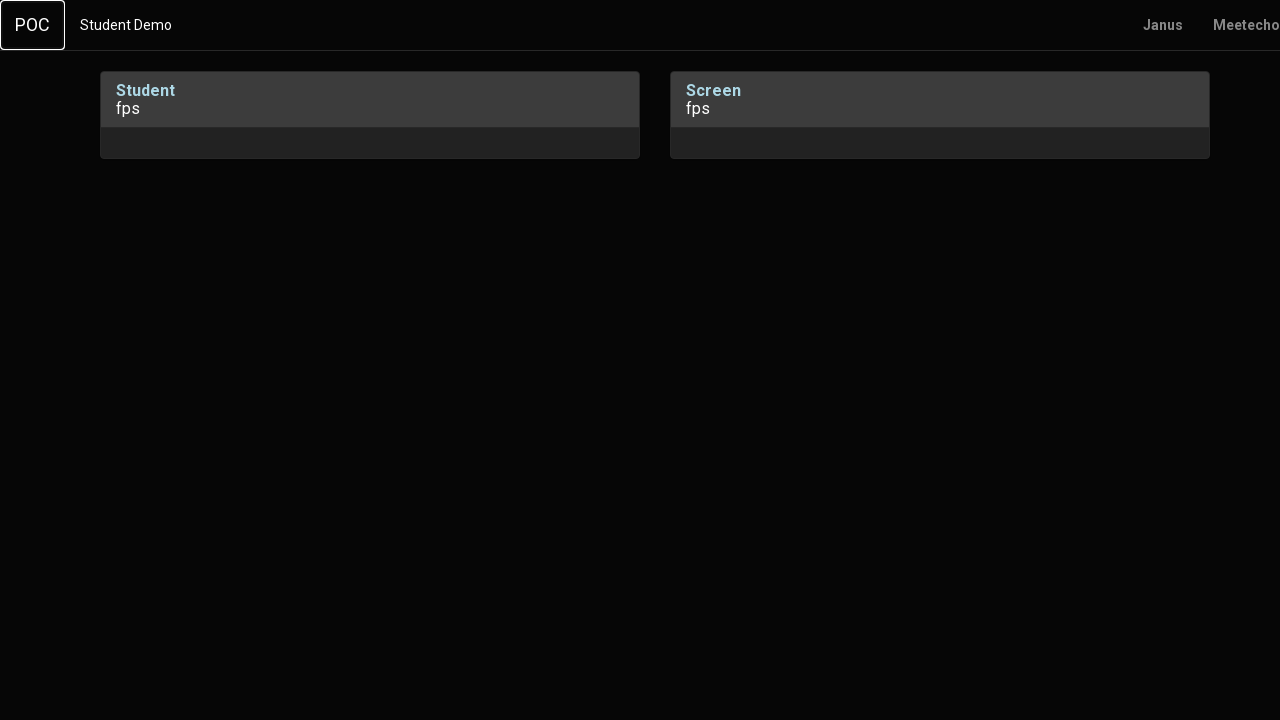

Pressed Enter to confirm selection
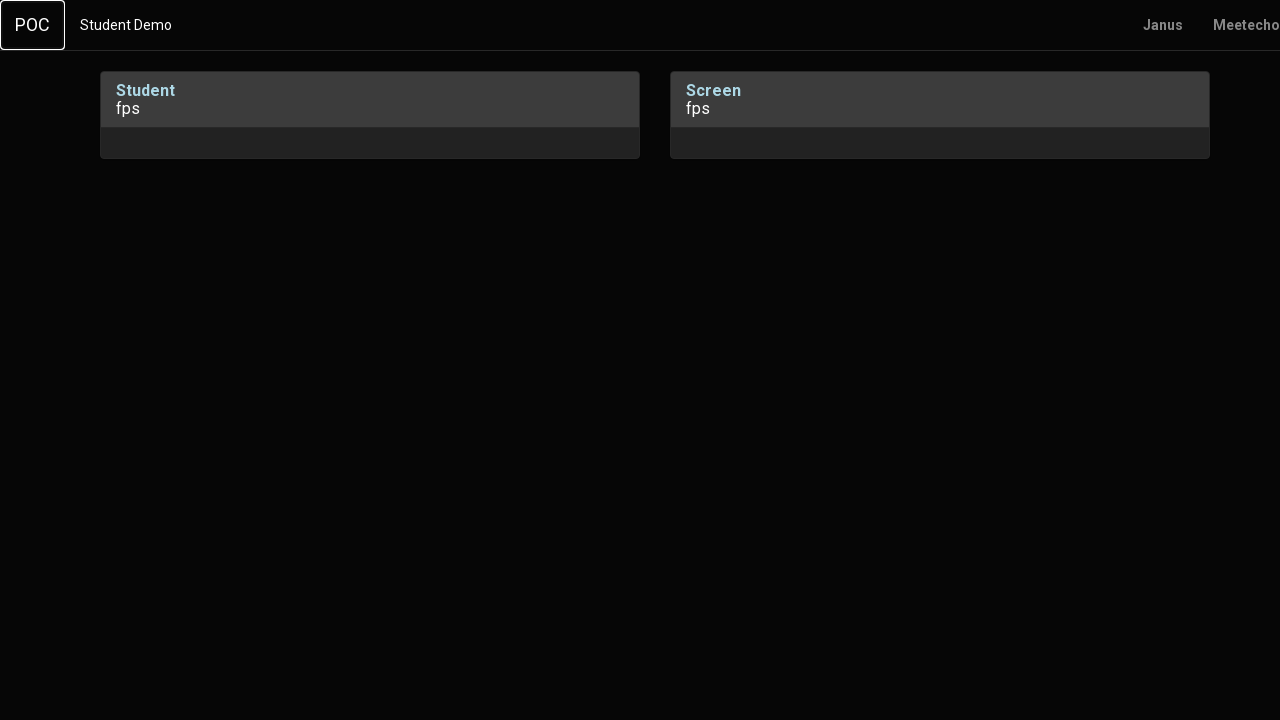

Waited 2 seconds
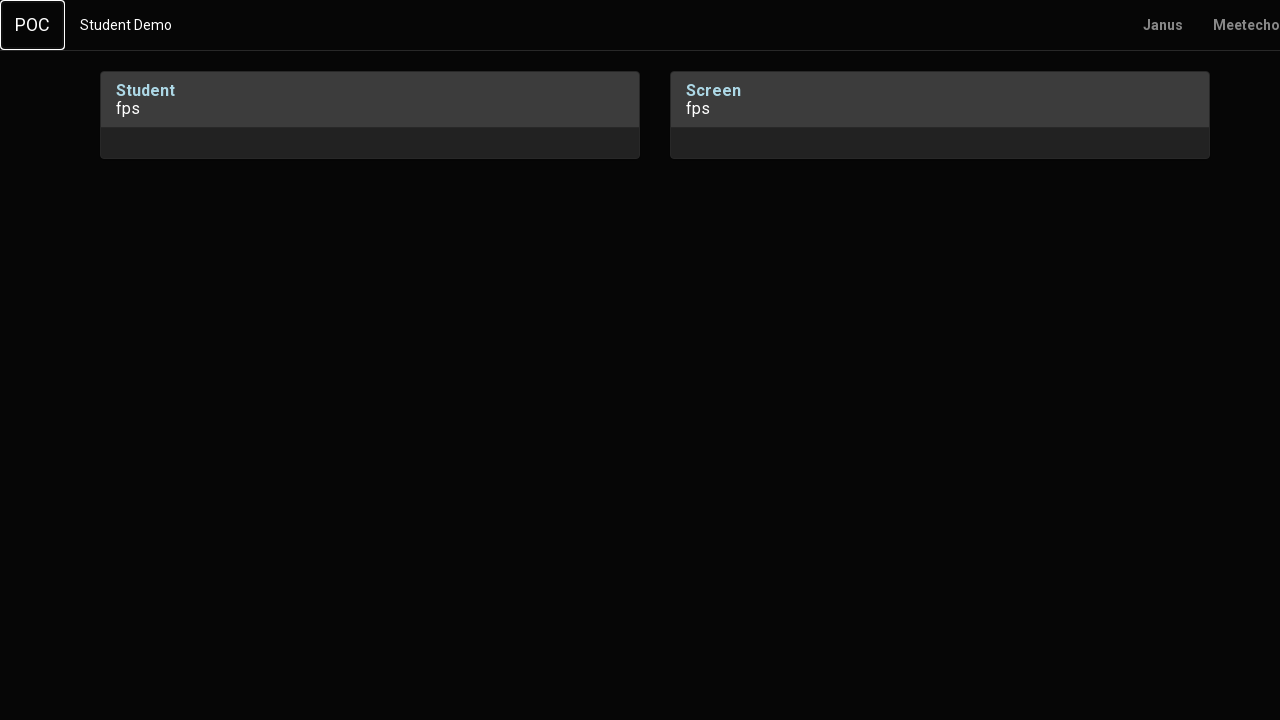

Pressed Tab to navigate to next element
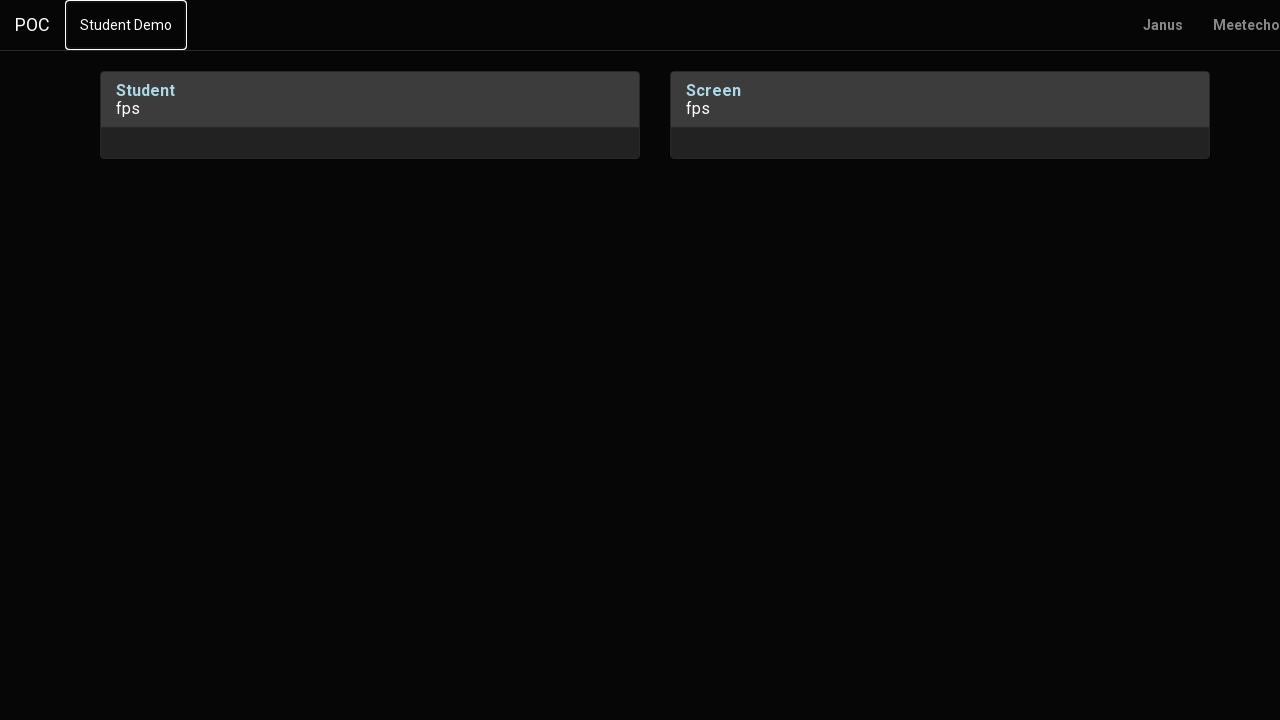

Waited 1 second
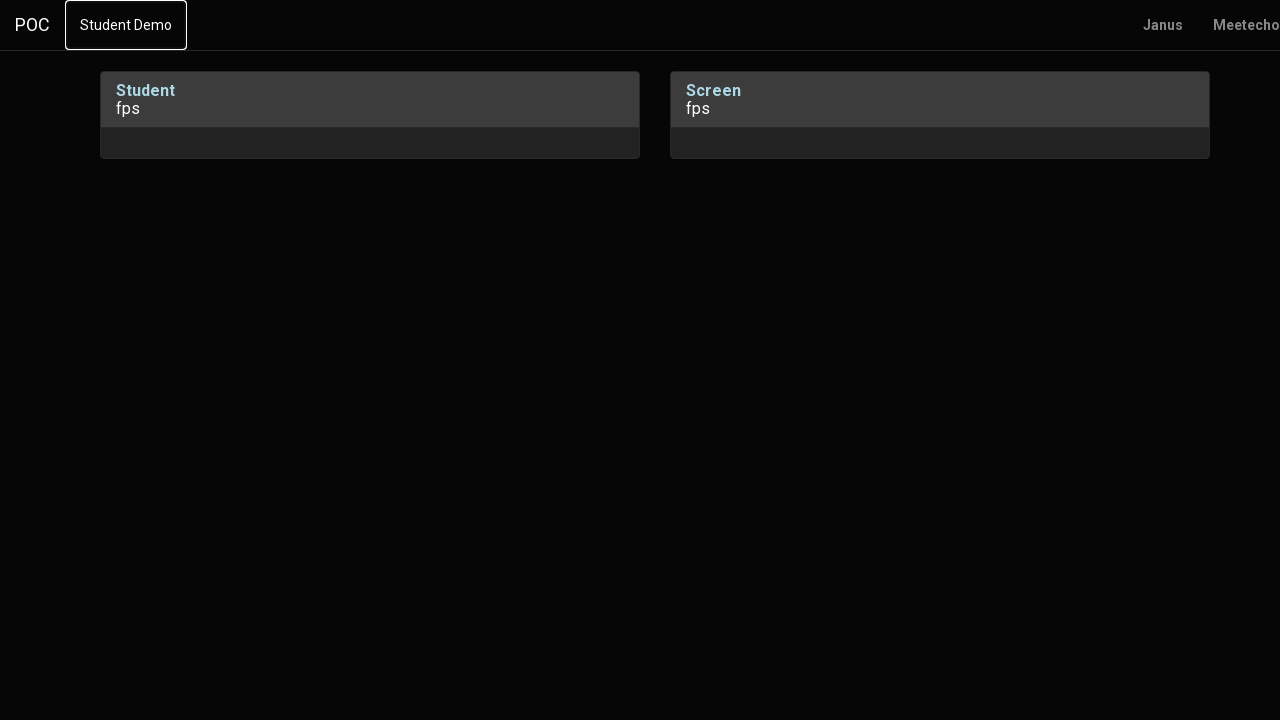

Pressed Tab again to navigate to next element
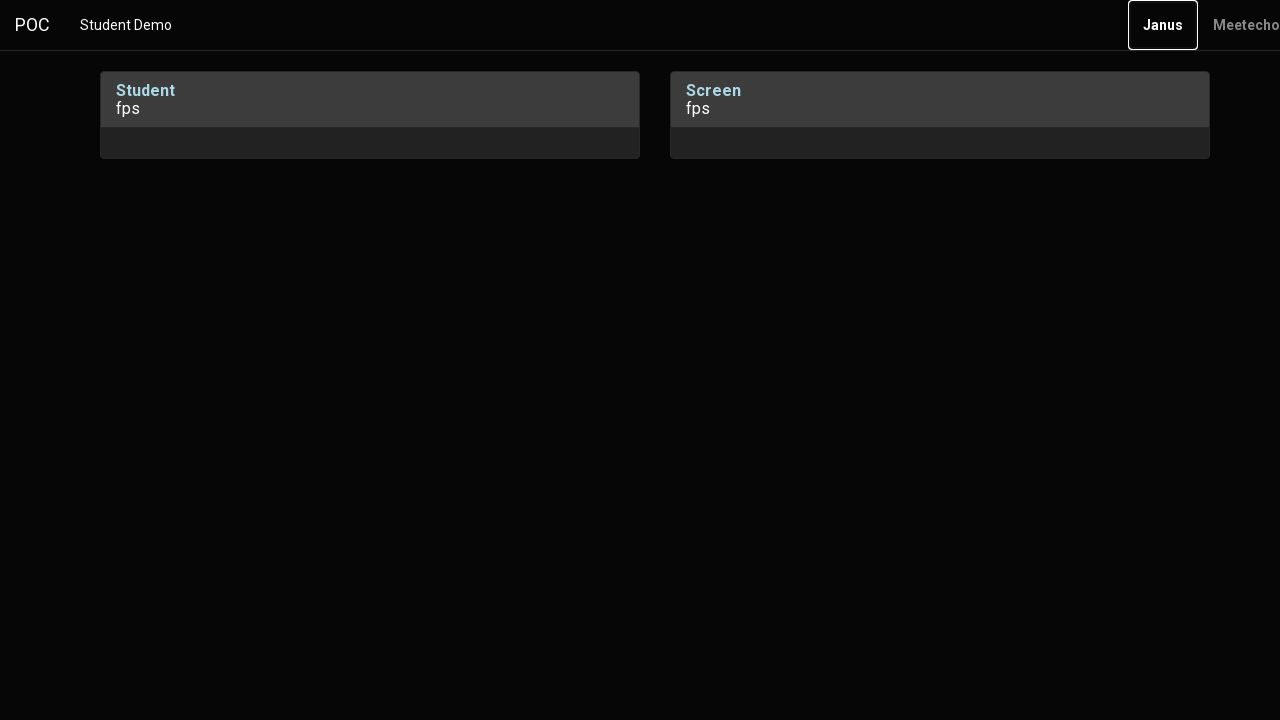

Waited 2 seconds
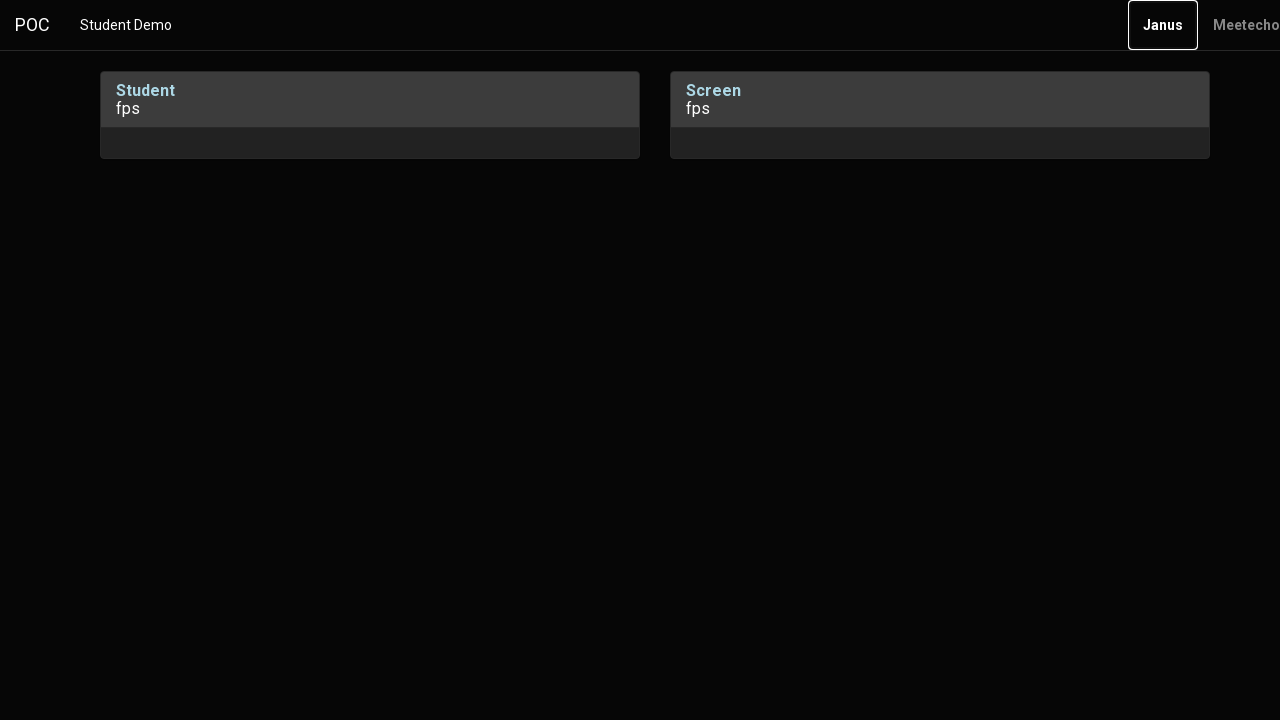

Pressed Enter to confirm media permissions selection
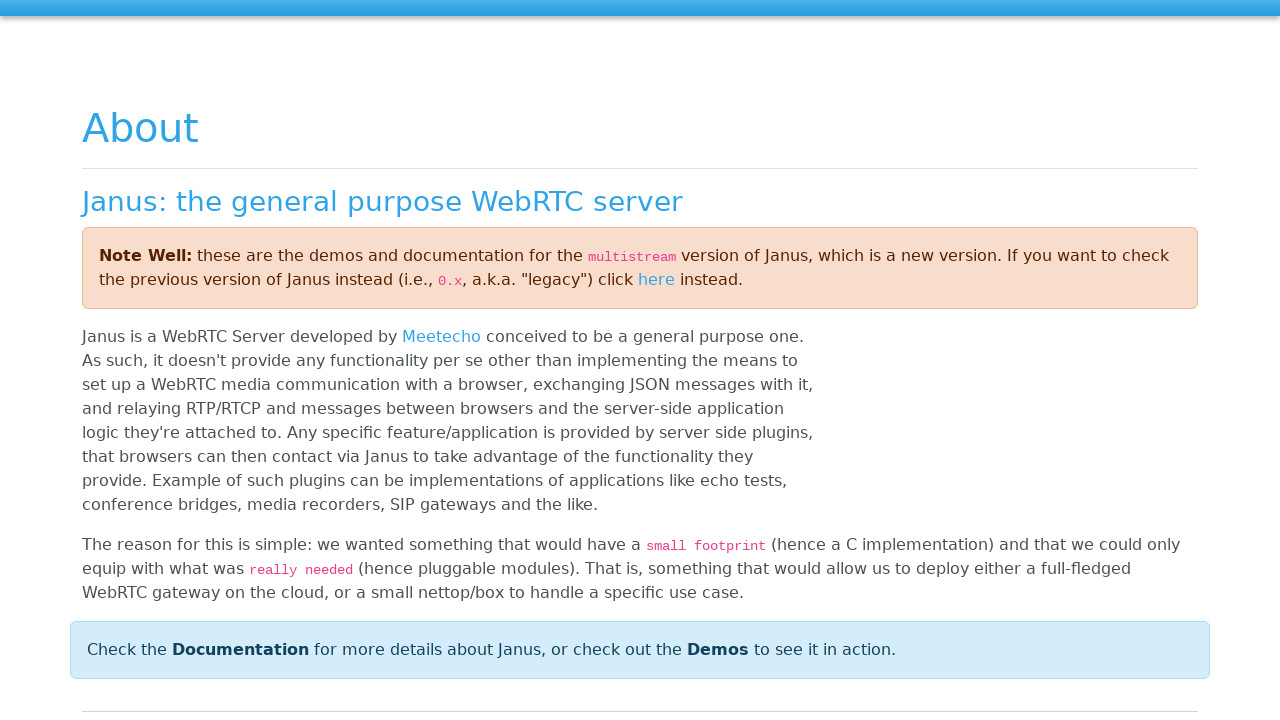

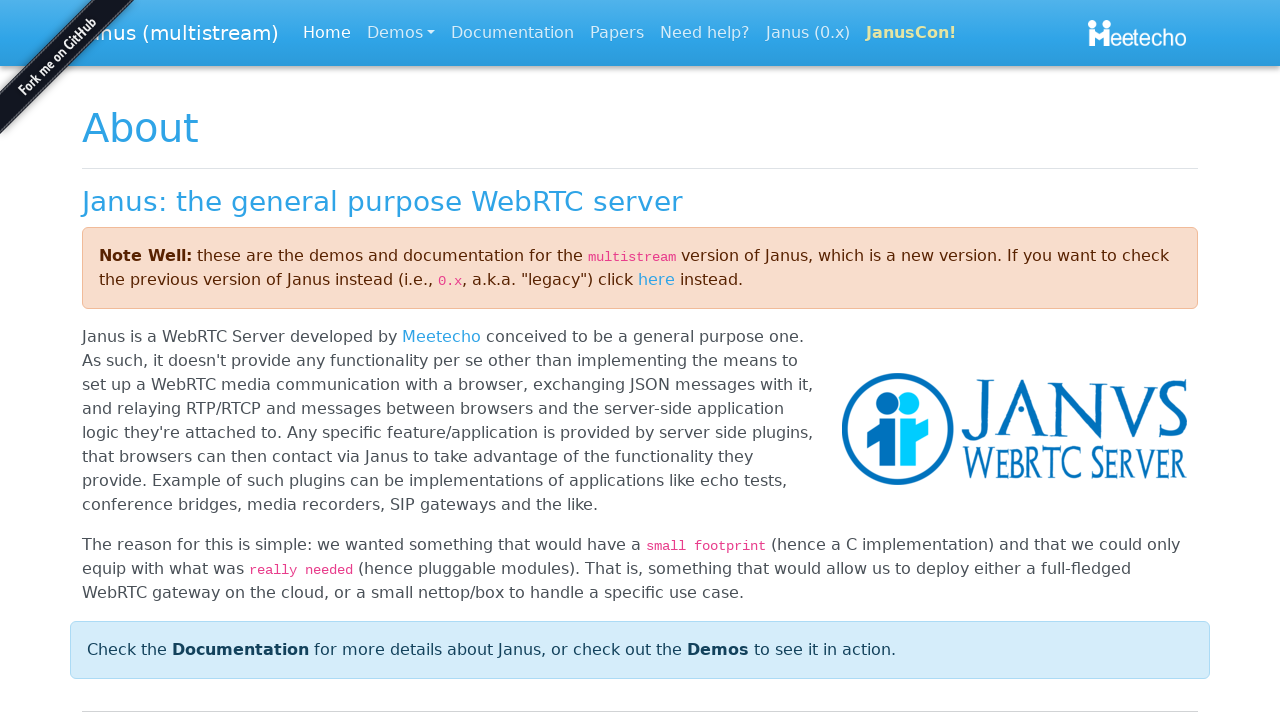